Tests JavaScript prompt alert handling by clicking a button that triggers a prompt, entering text into the alert, accepting it, and then clicking a Forms button.

Starting URL: https://www.tutorialspoint.com/selenium/practice/alerts.php

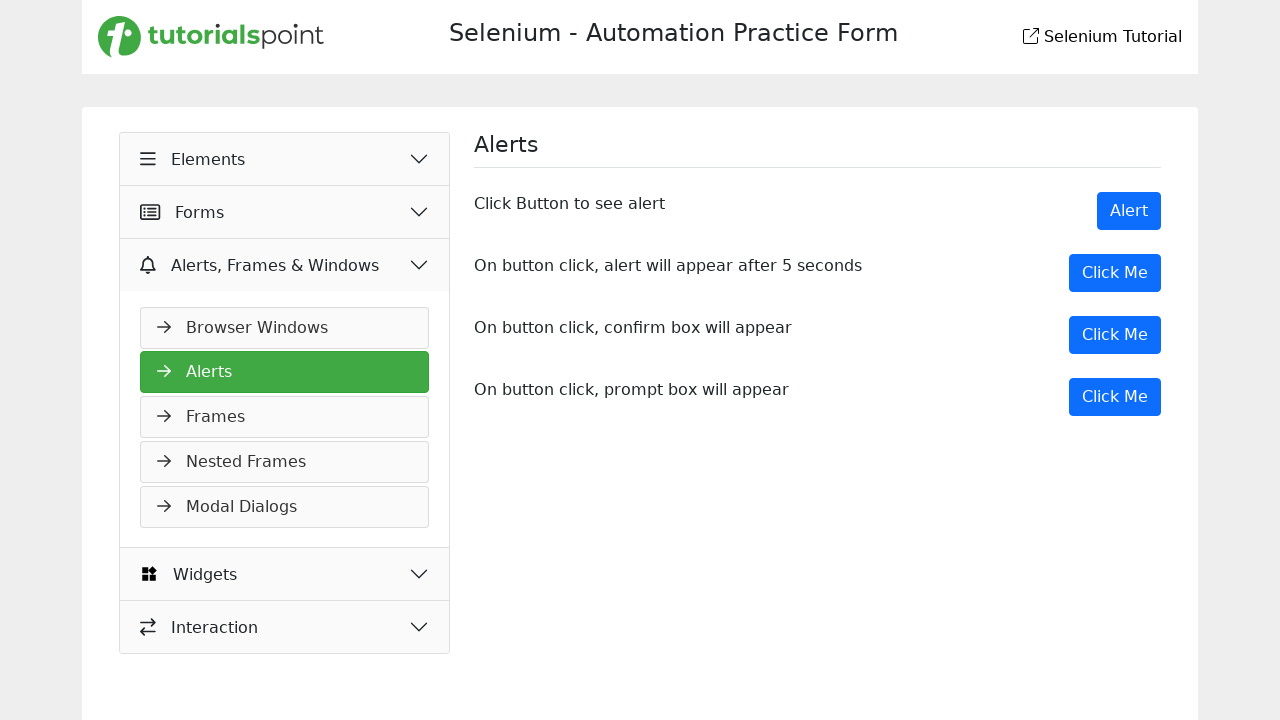

Set up dialog handler for prompt alert
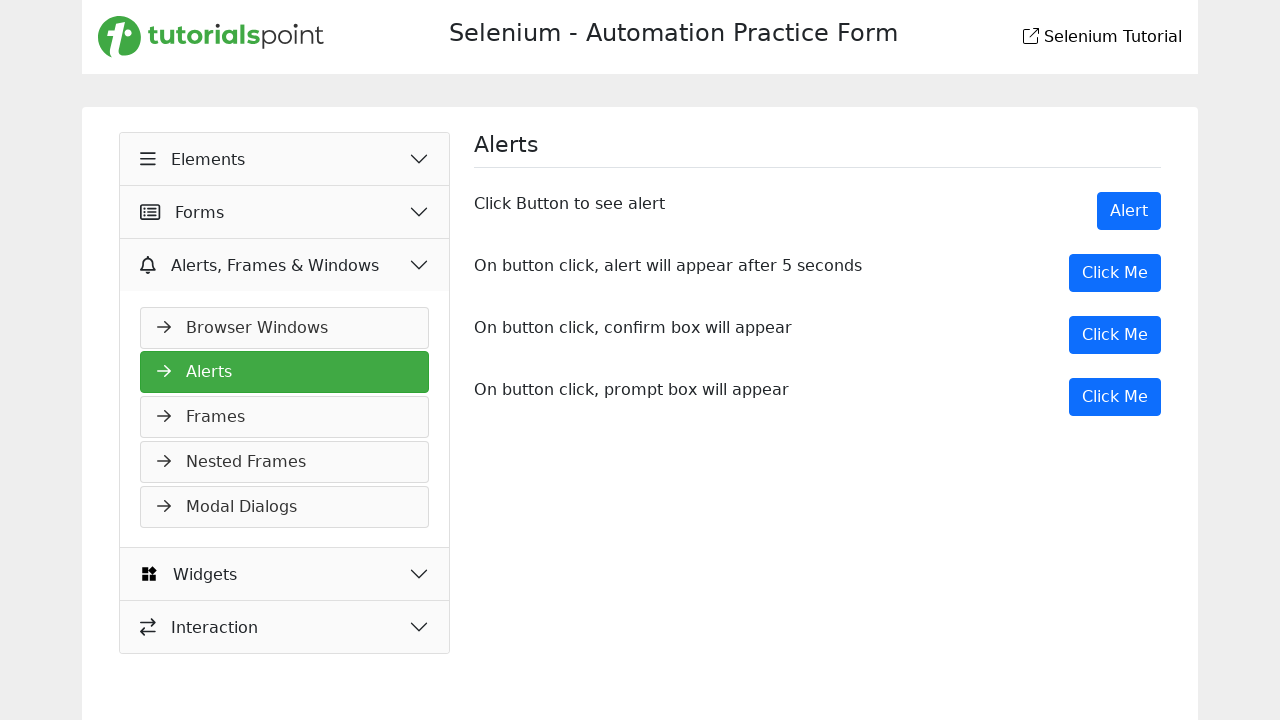

Clicked button to trigger prompt alert at (1115, 397) on xpath=//button[@onclick='myPromp()']
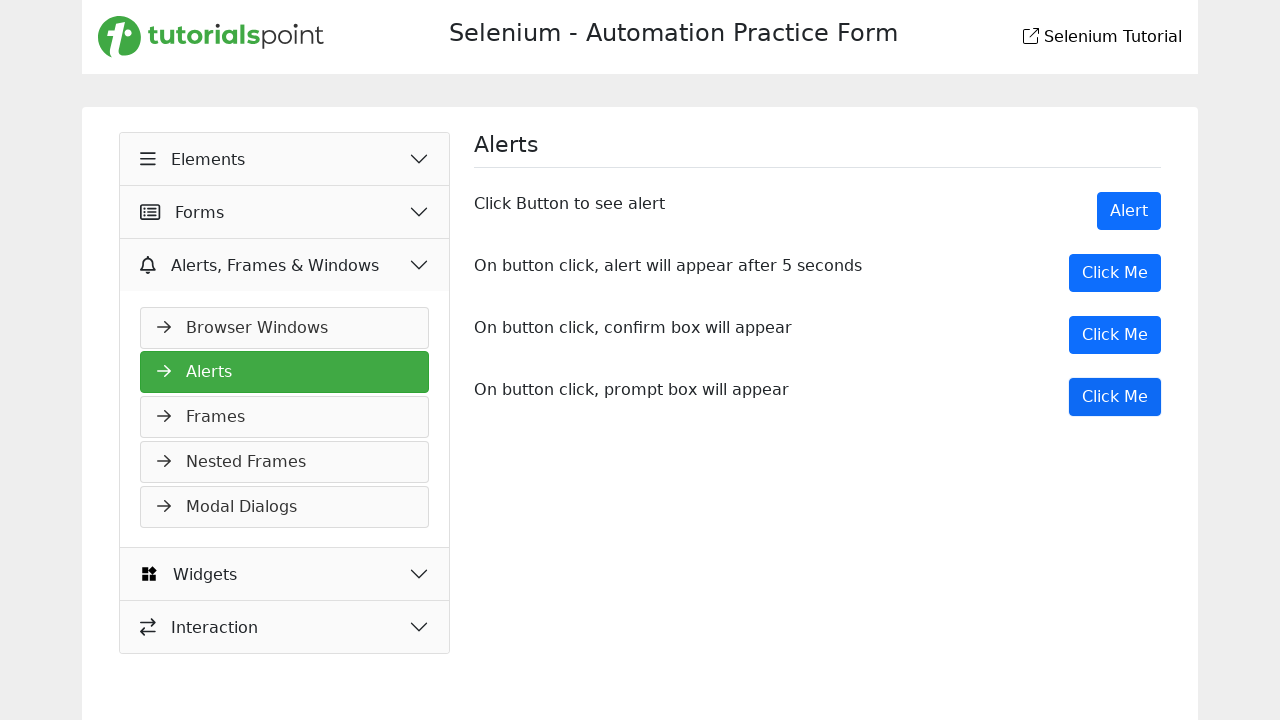

Waited for alert to be processed (2000ms)
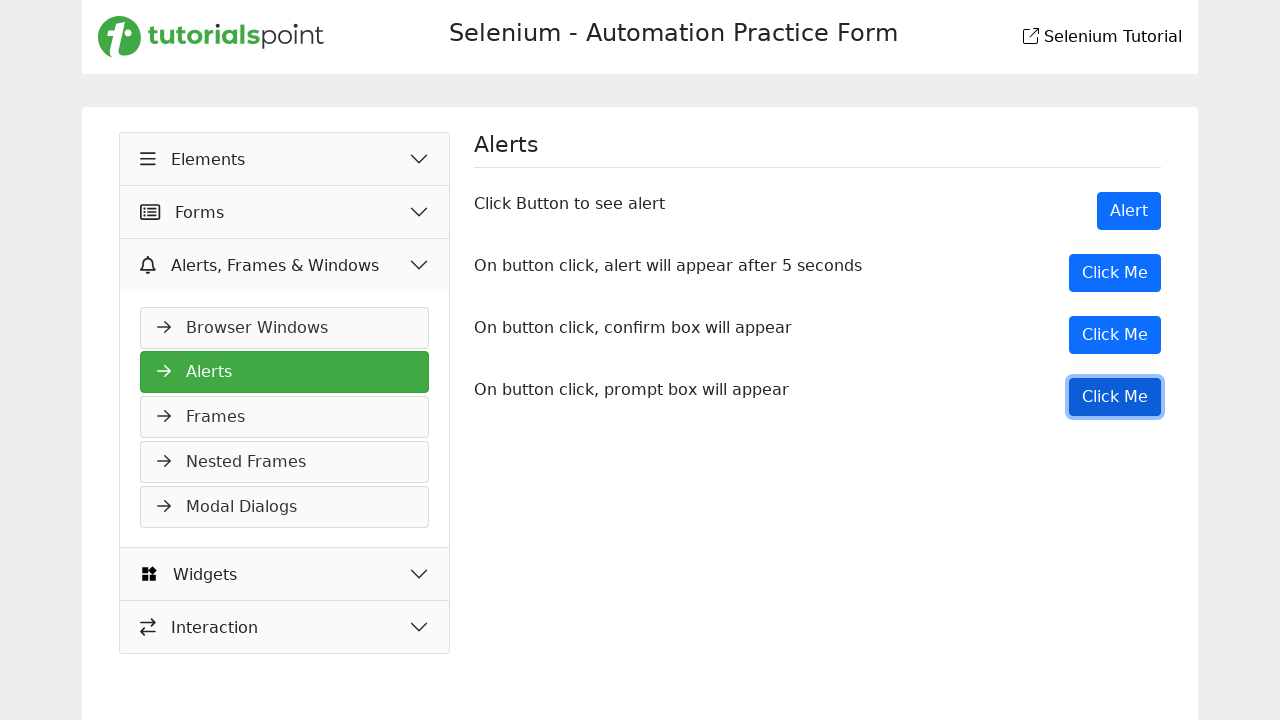

Removed dialog event listener
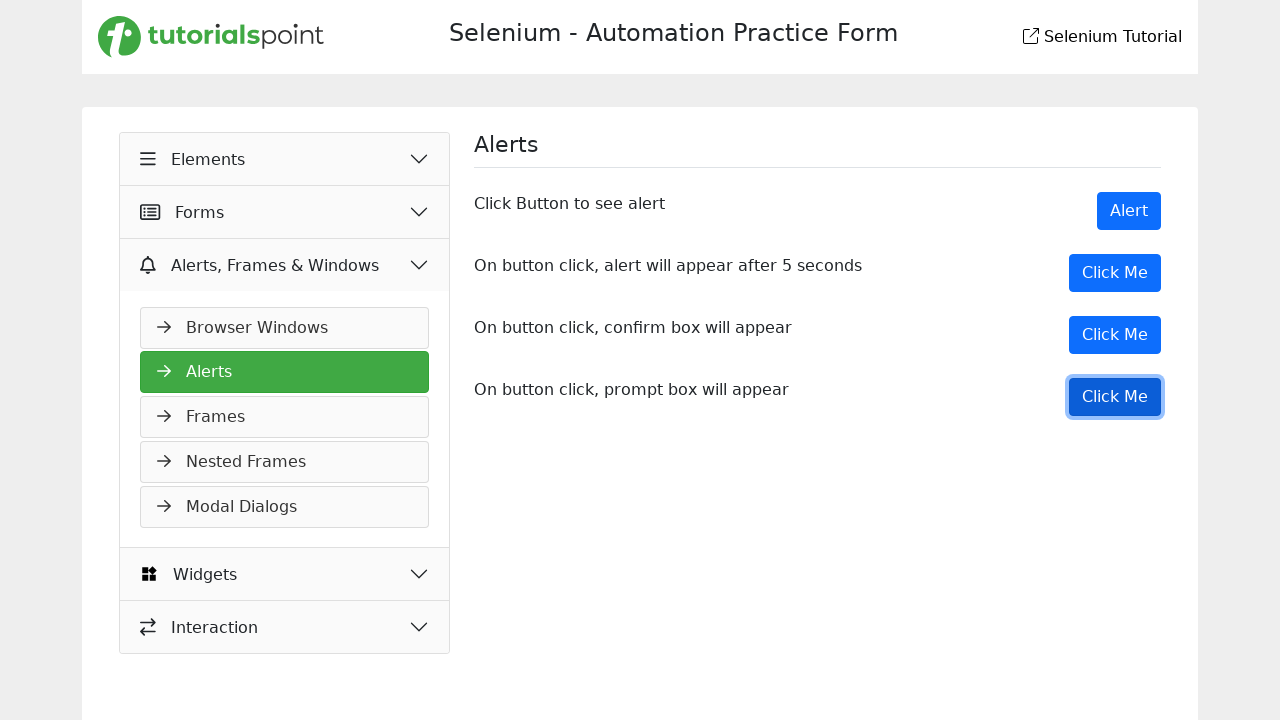

Clicked Forms button at (285, 212) on xpath=//button[contains(text(), 'Forms')]
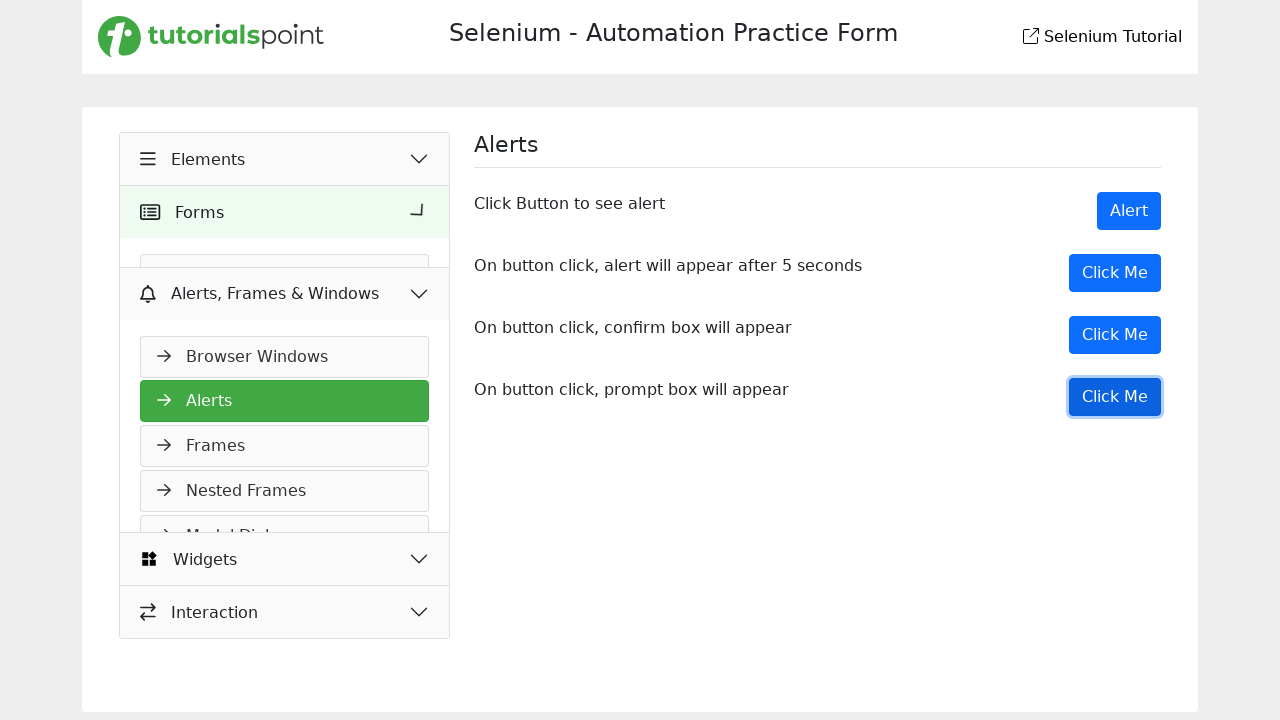

Waited for navigation to complete (2000ms)
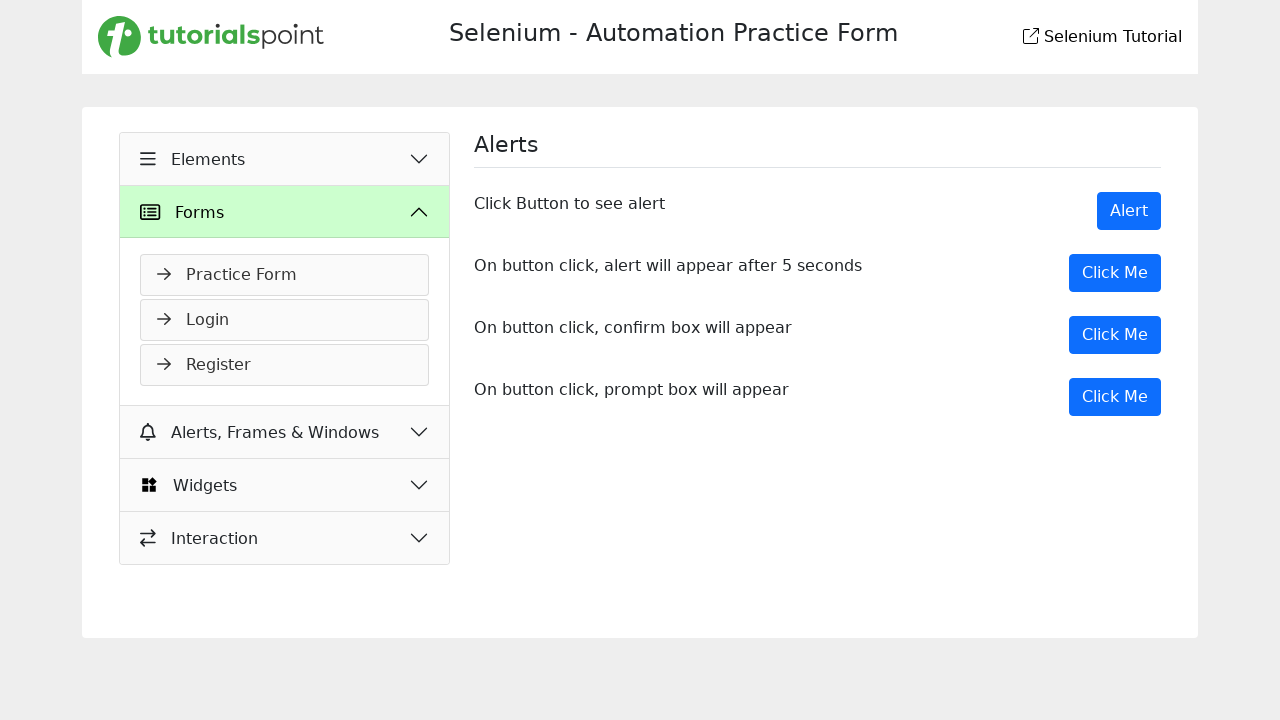

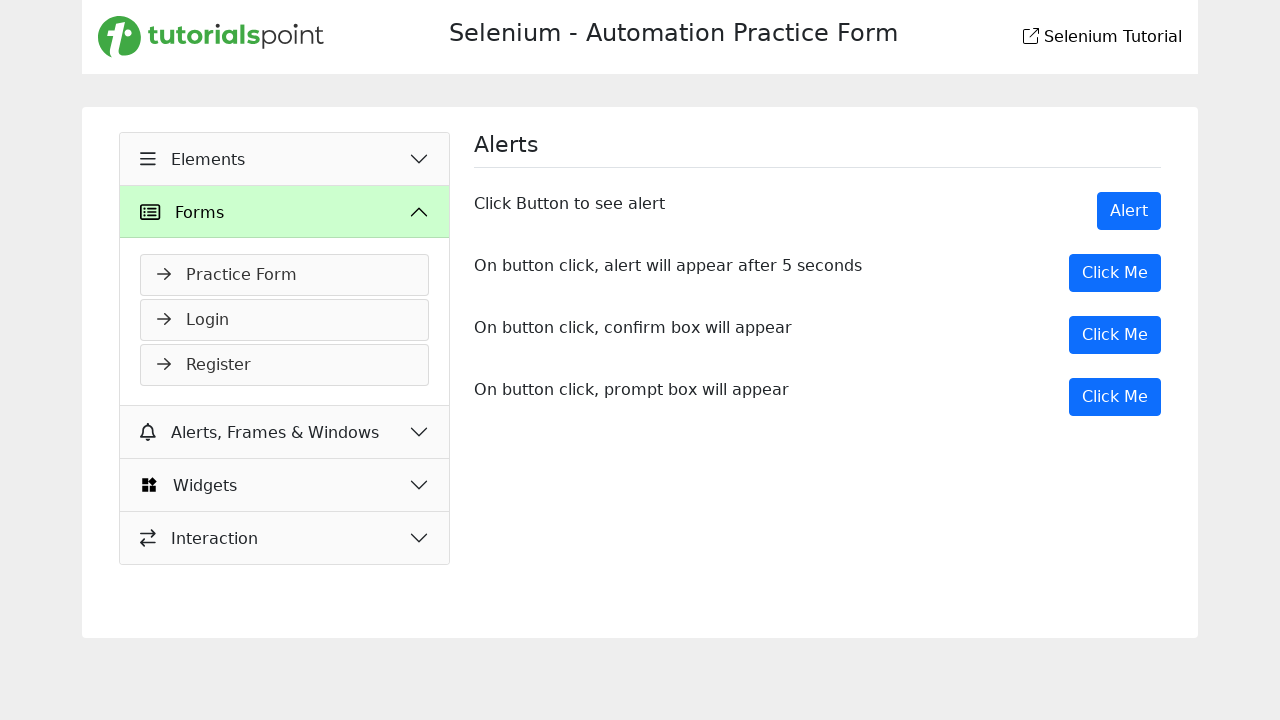